Tests a text box form by filling in full name, email, current address, and permanent address fields, then submitting the form and verifying the output displays the entered data.

Starting URL: http://demoqa.com/text-box

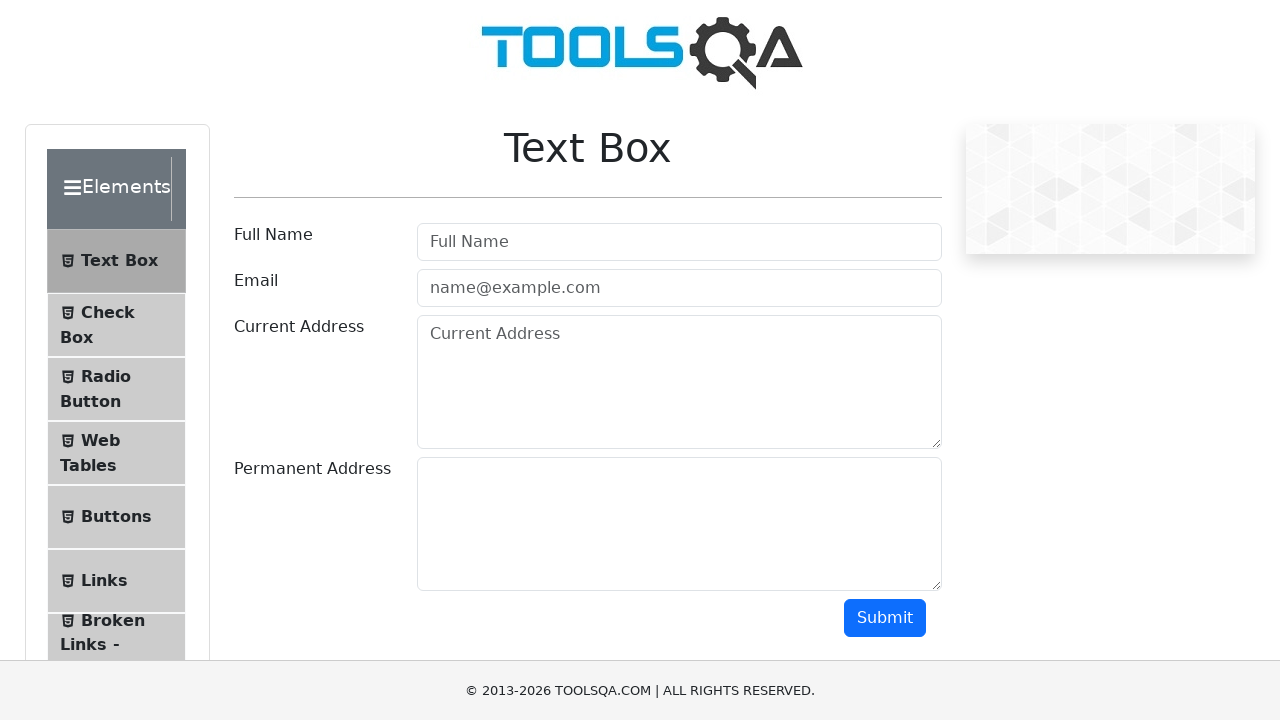

Filled full name field with 'Automation' on input#userName
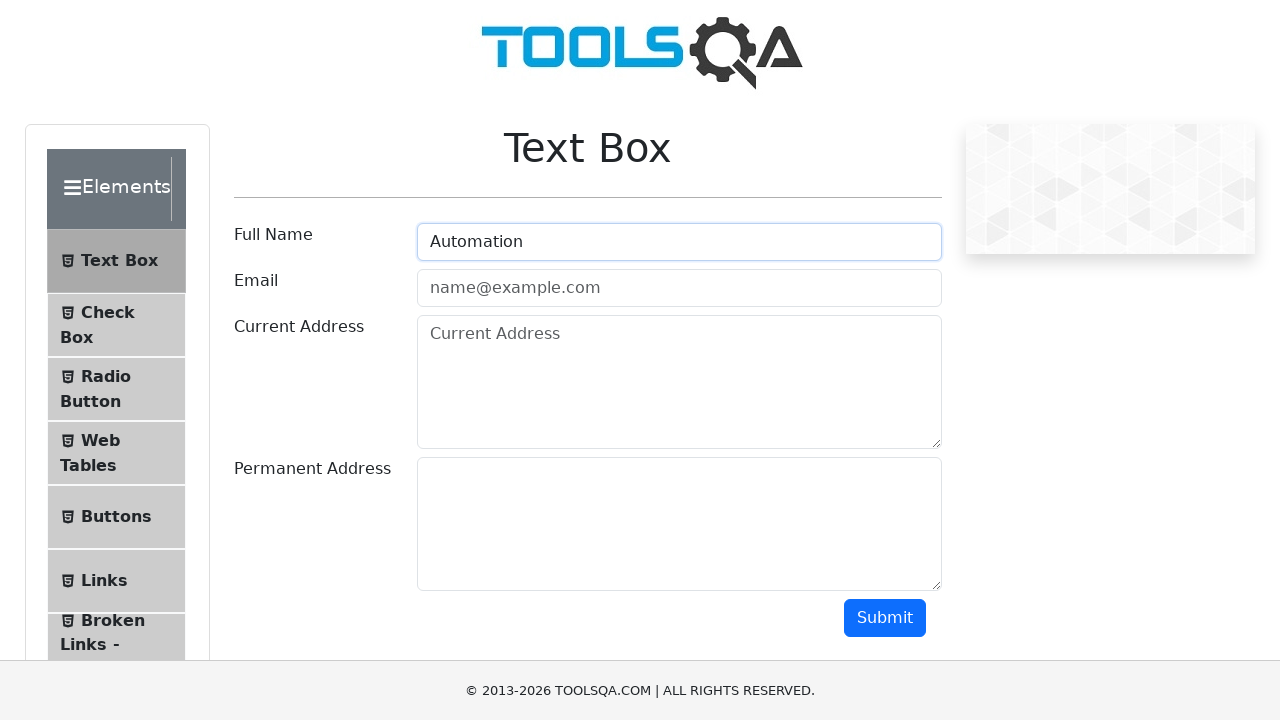

Filled email field with 'Testing@gmail.com' on input#userEmail
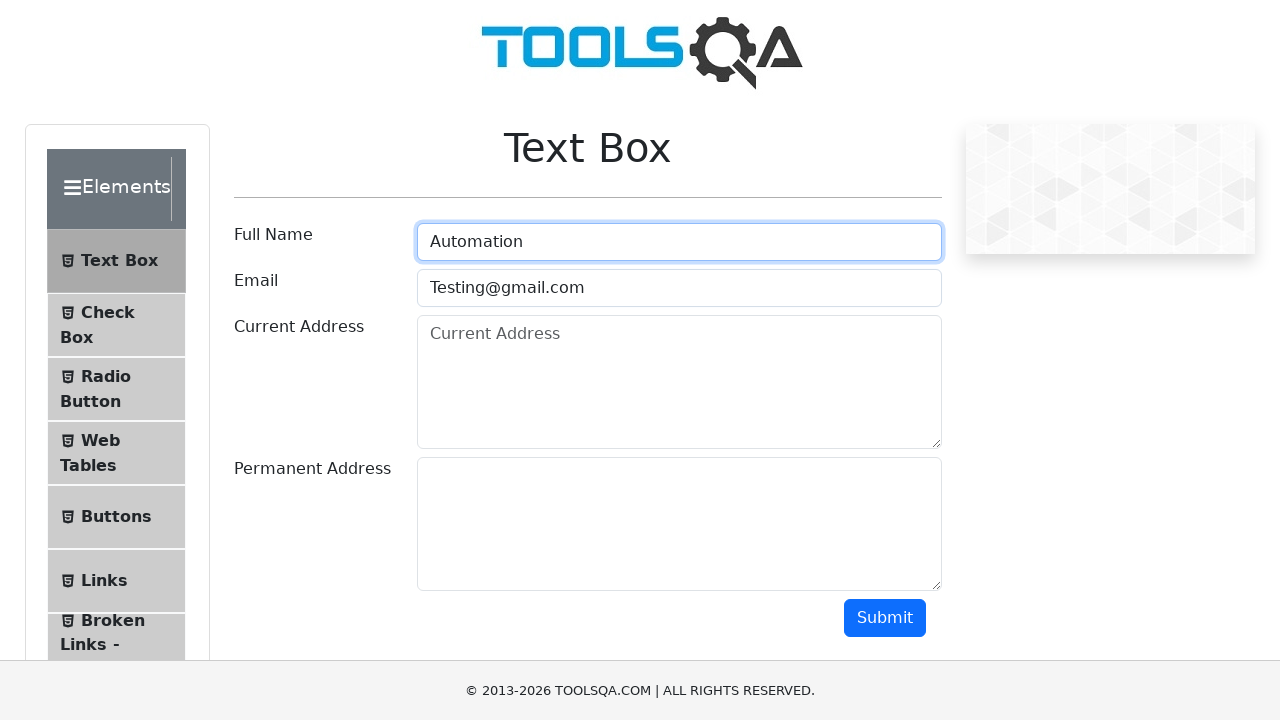

Filled current address field with 'Testing Permanent Address' on textarea#currentAddress
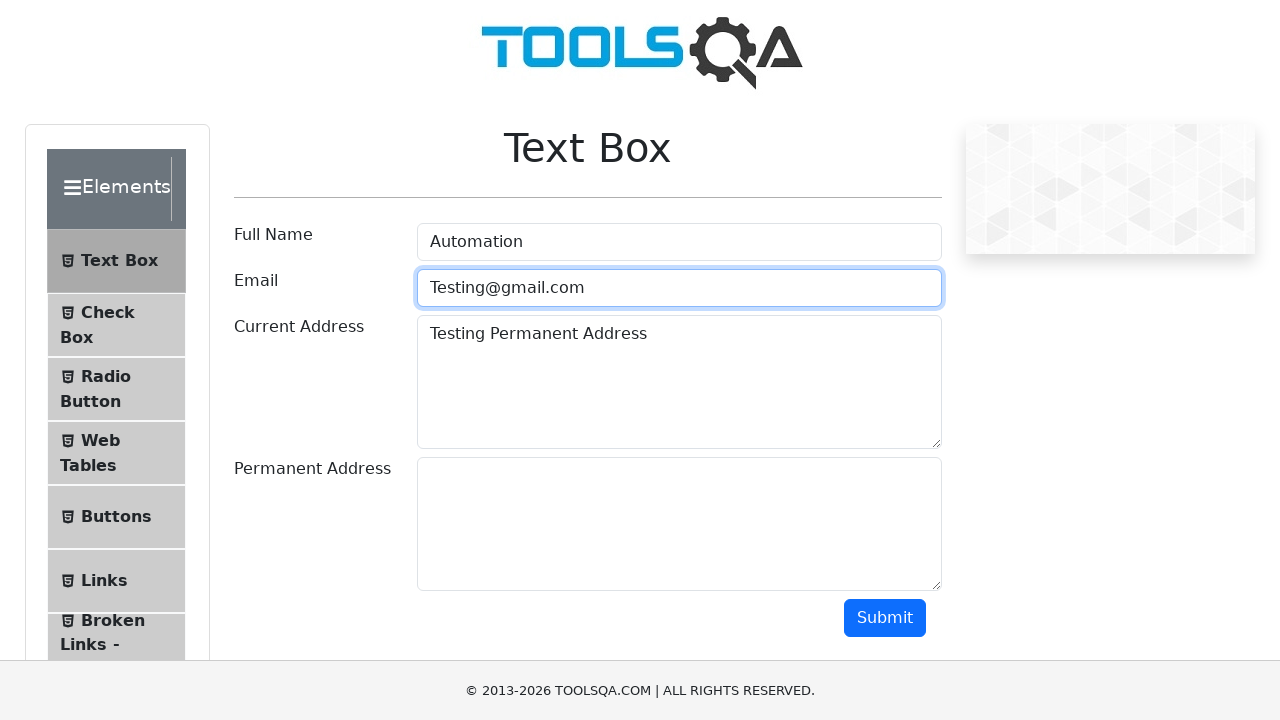

Filled permanent address field with 'Testing Permanent Address' on textarea#permanentAddress
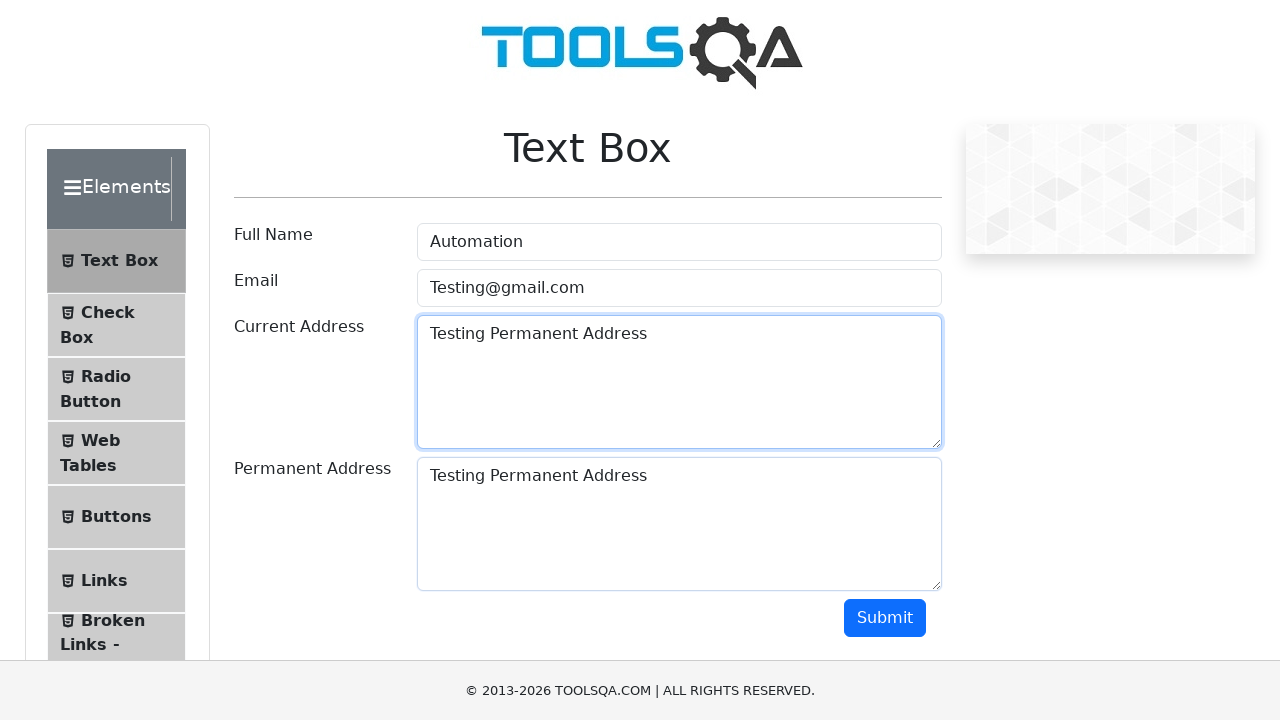

Clicked submit button to submit the form at (885, 618) on button#submit
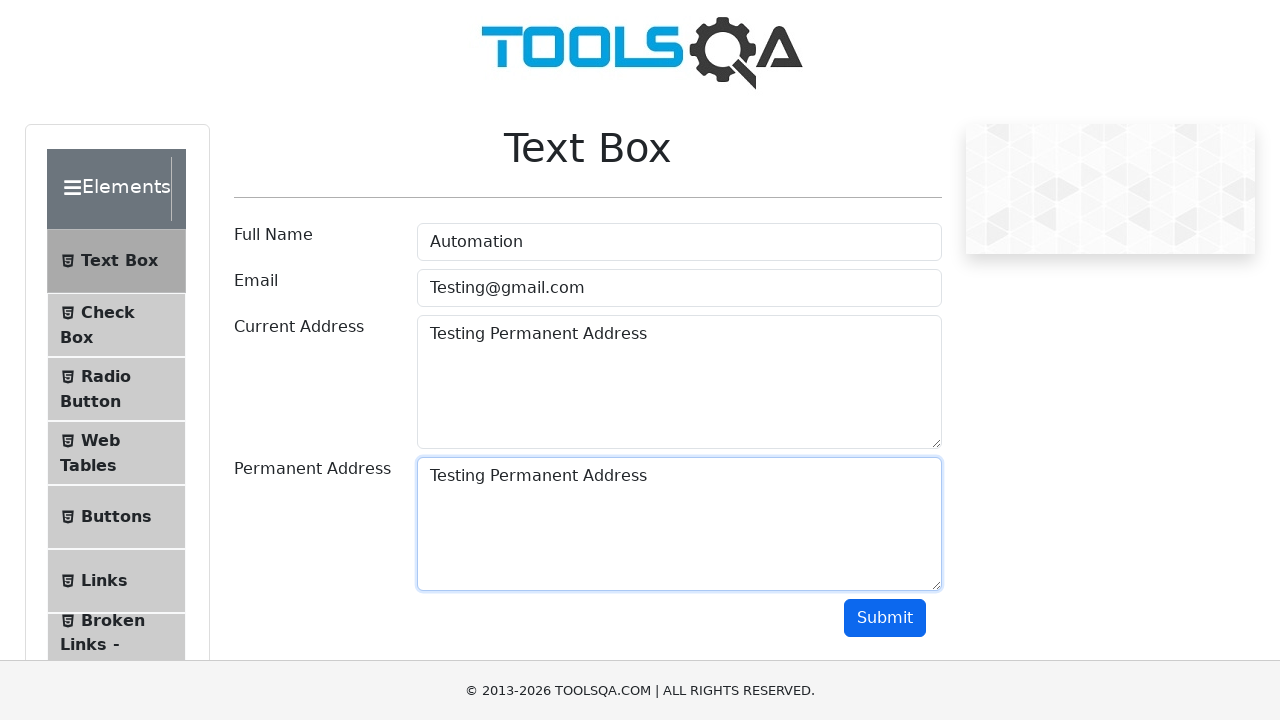

Waited for name output field to appear
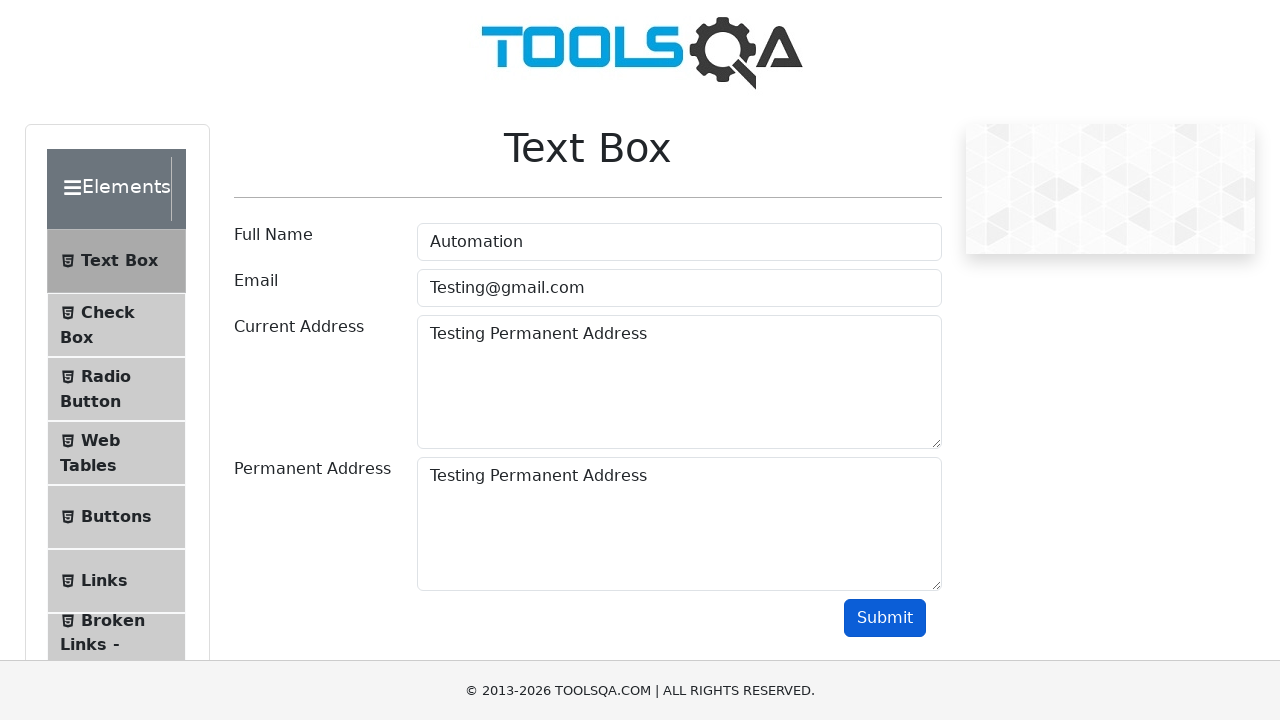

Waited for email output field to appear
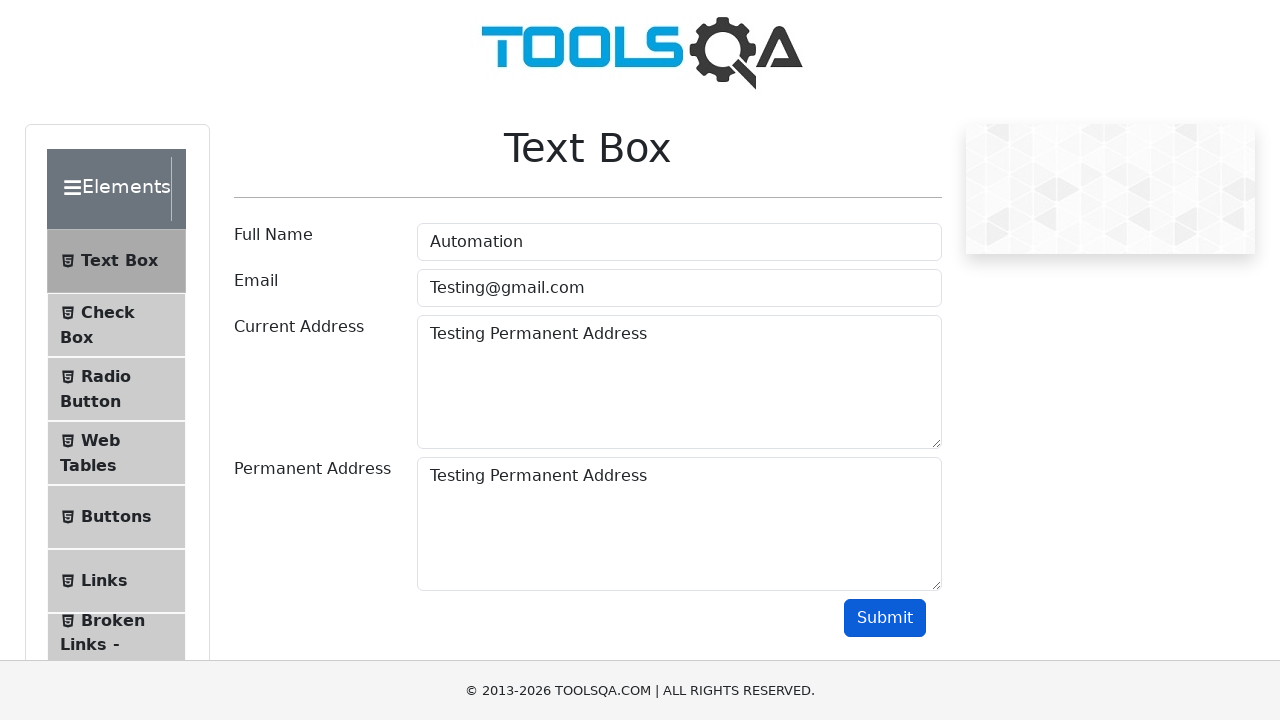

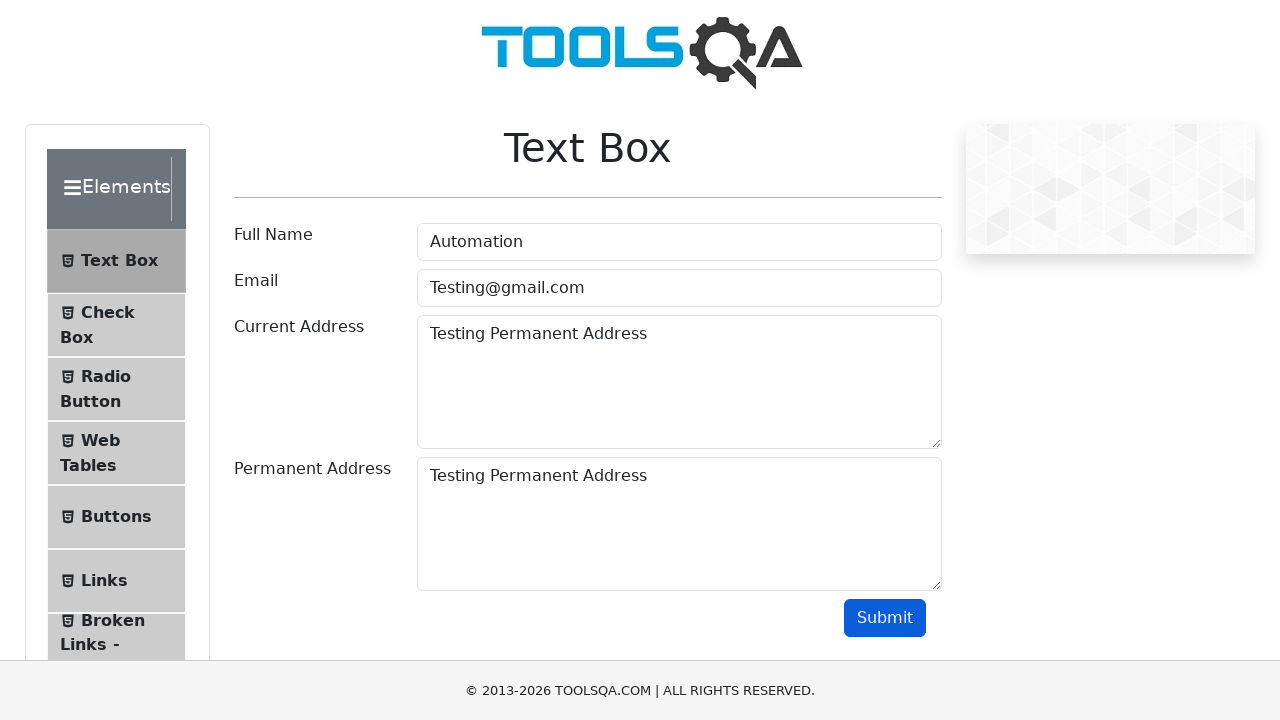